Tests a complete form submission workflow by filling in personal information (first name, last name, job title), selecting radio buttons, checking a checkbox, selecting from a dropdown menu, picking a date, and submitting the form.

Starting URL: https://formy-project.herokuapp.com/form

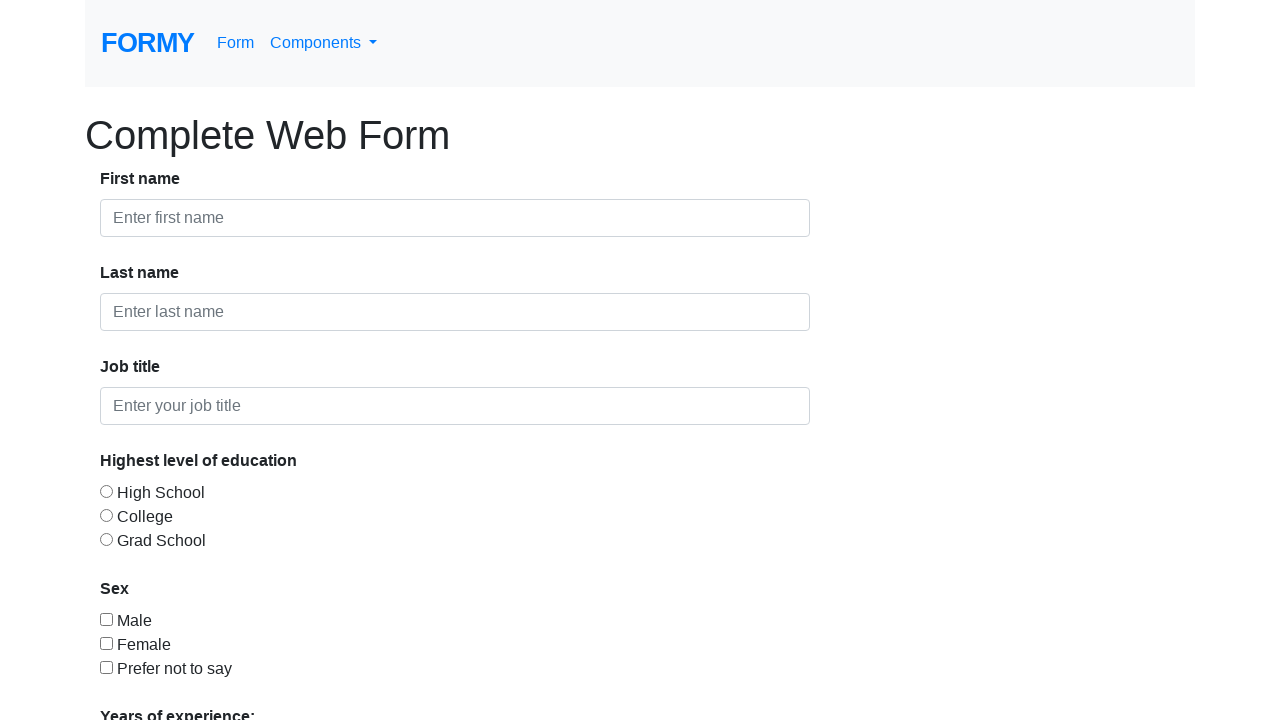

Clicked first name field at (455, 218) on #first-name
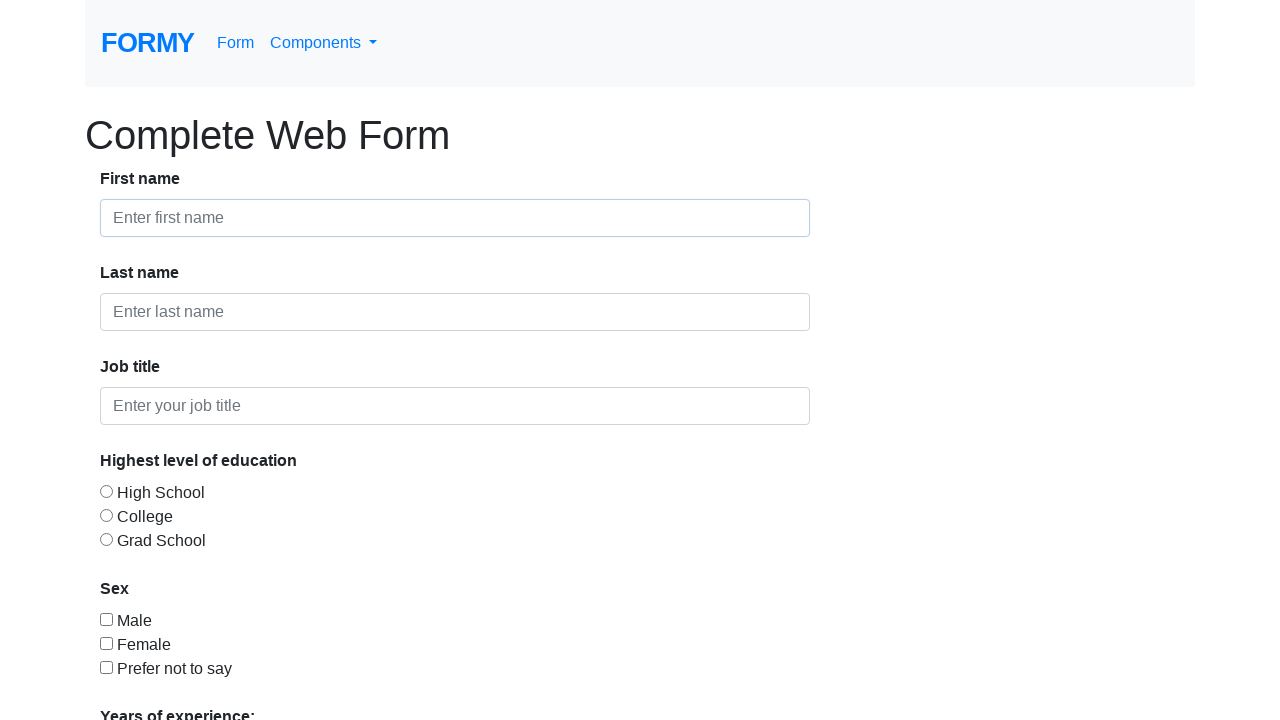

Filled first name field with 'dede' on #first-name
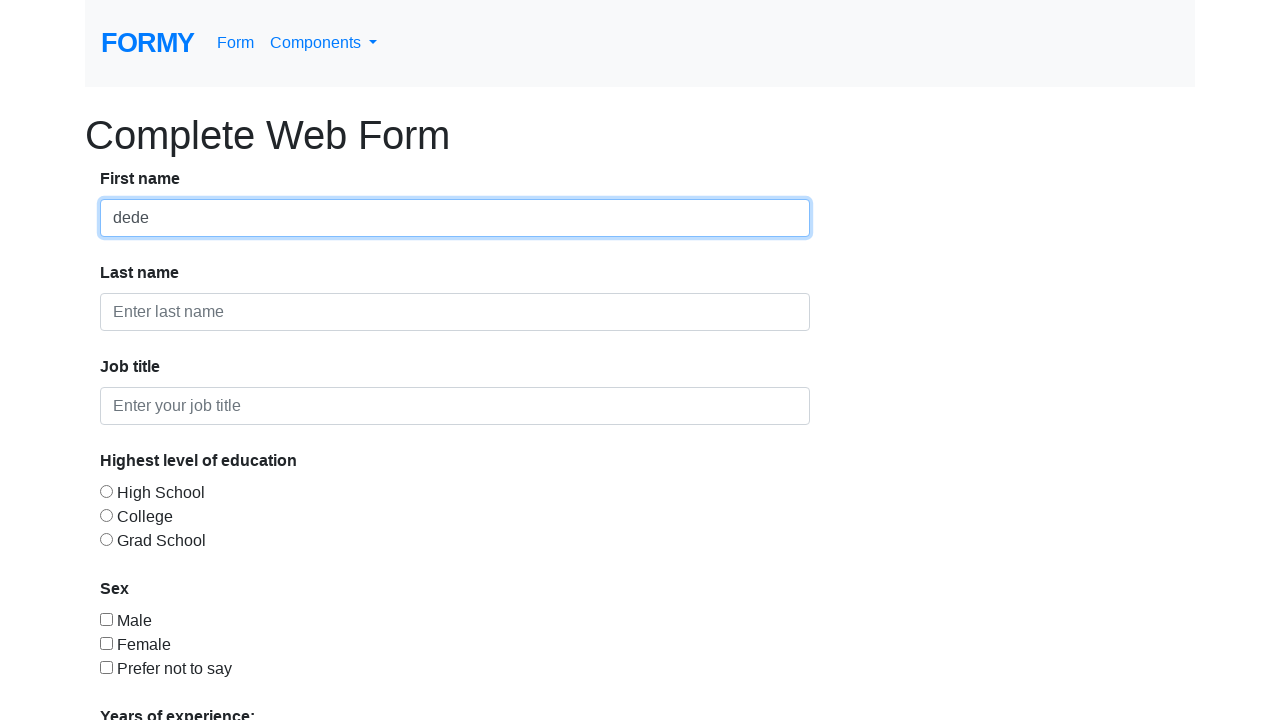

Clicked last name field at (455, 312) on #last-name
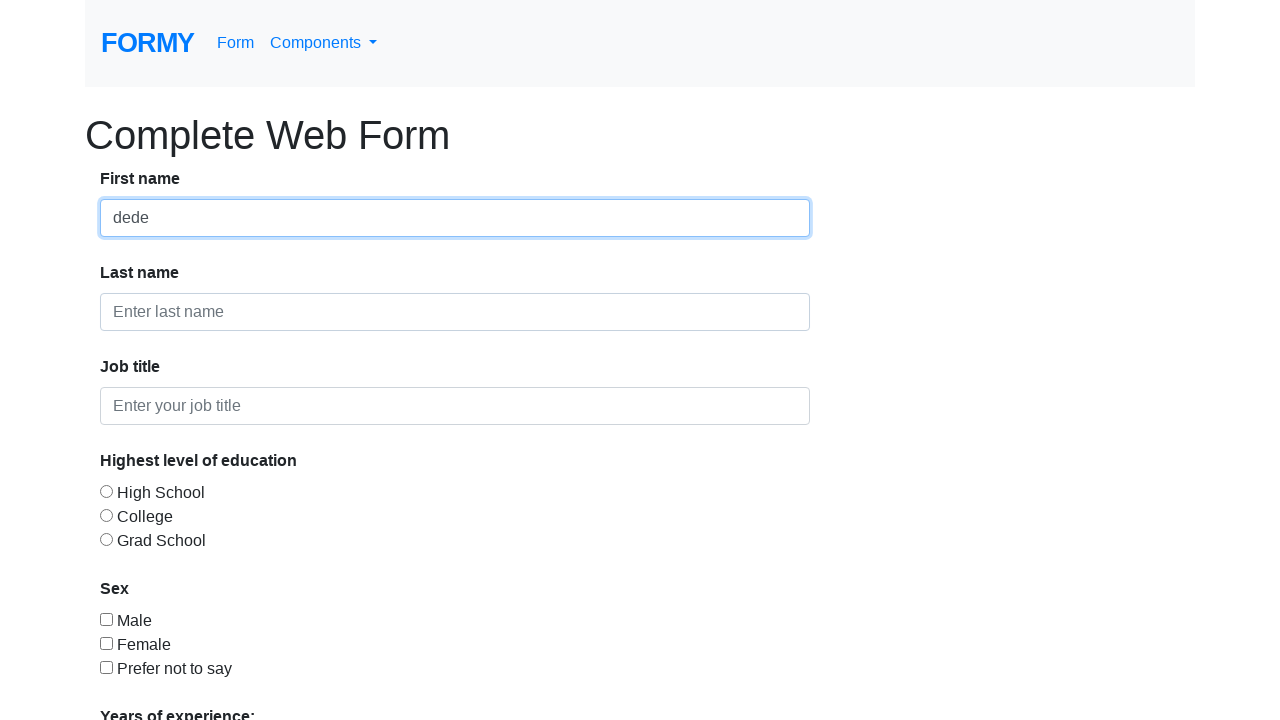

Filled last name field with 'zuliana' on #last-name
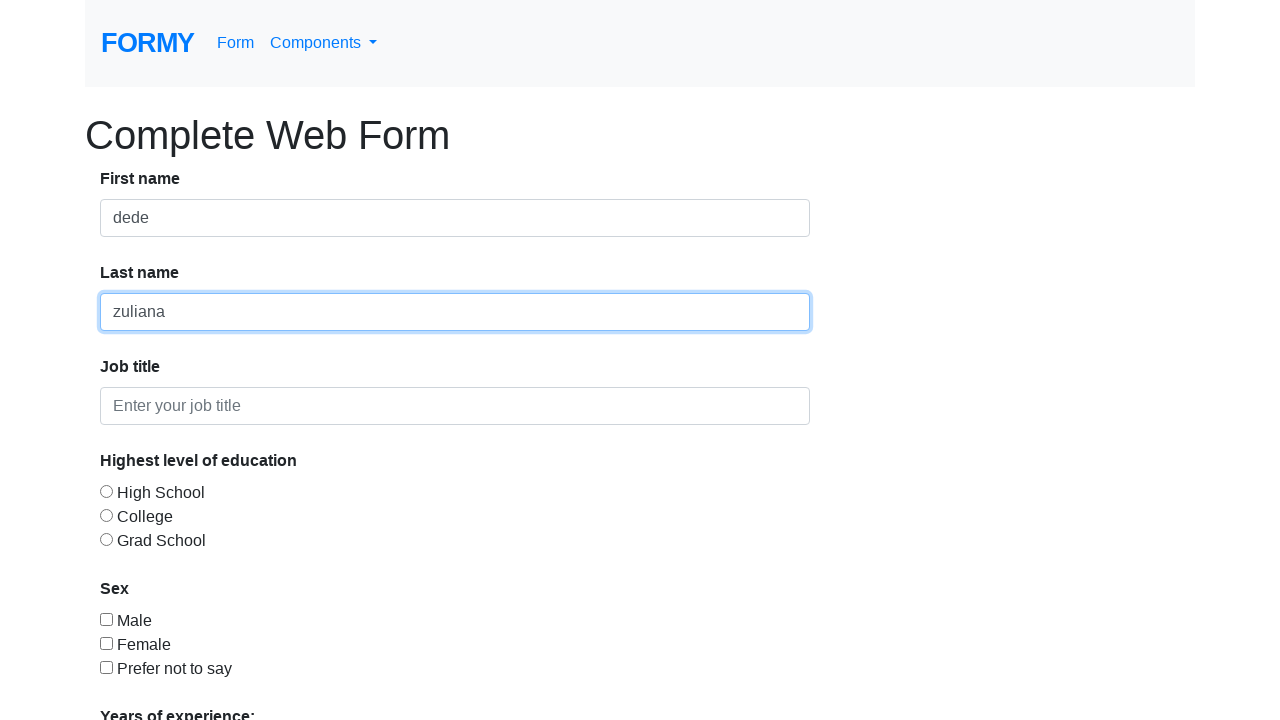

Clicked job title field at (455, 406) on #job-title
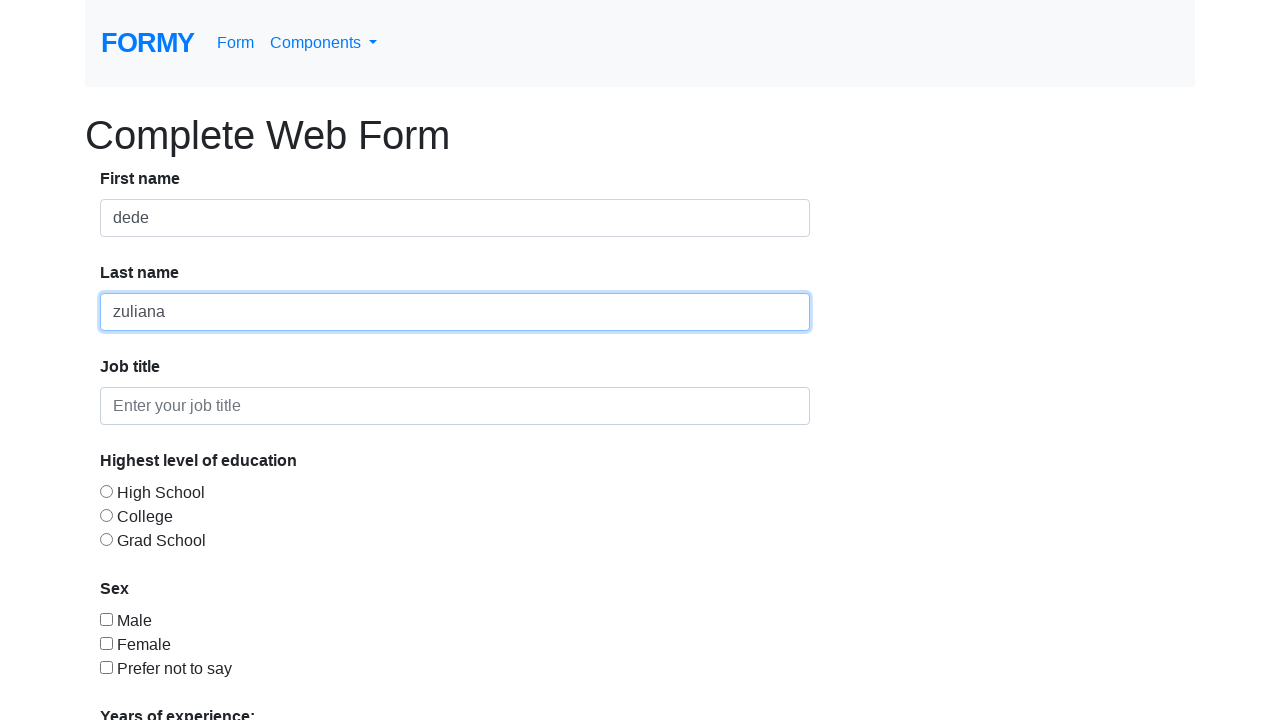

Filled job title field with 'QA cobacoba' on #job-title
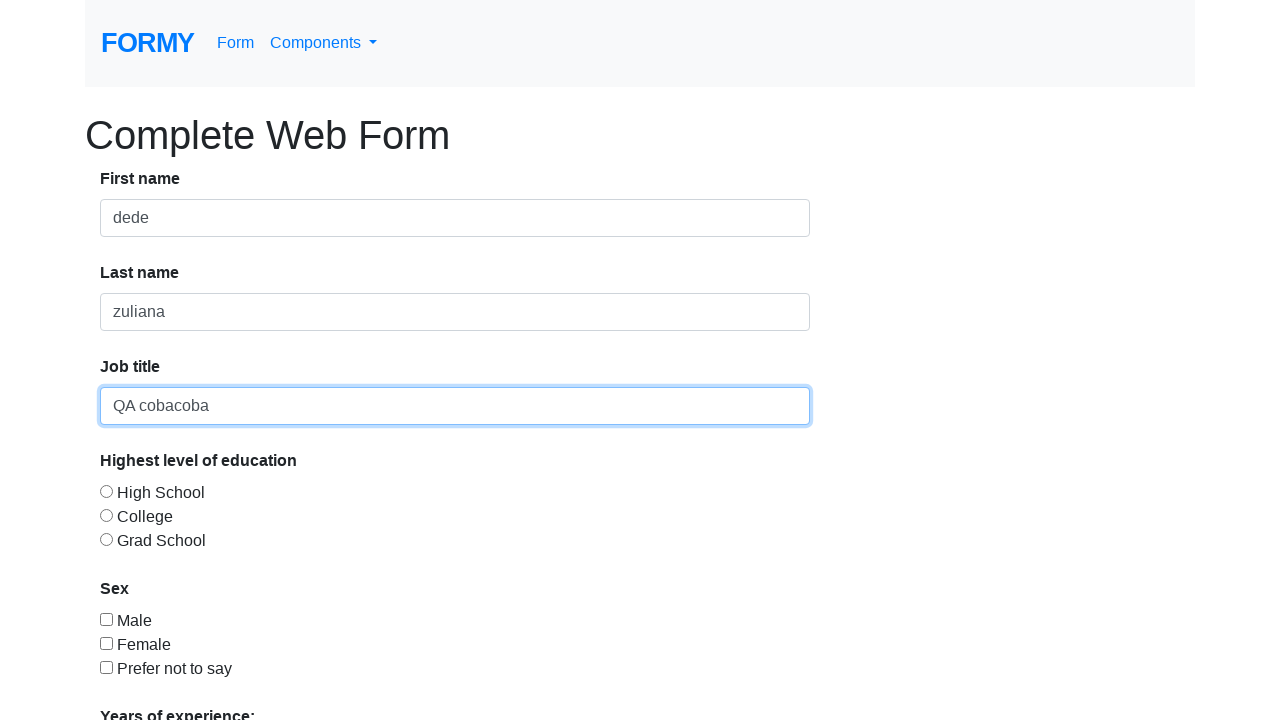

Clicked radio button 1 at (106, 491) on #radio-button-1
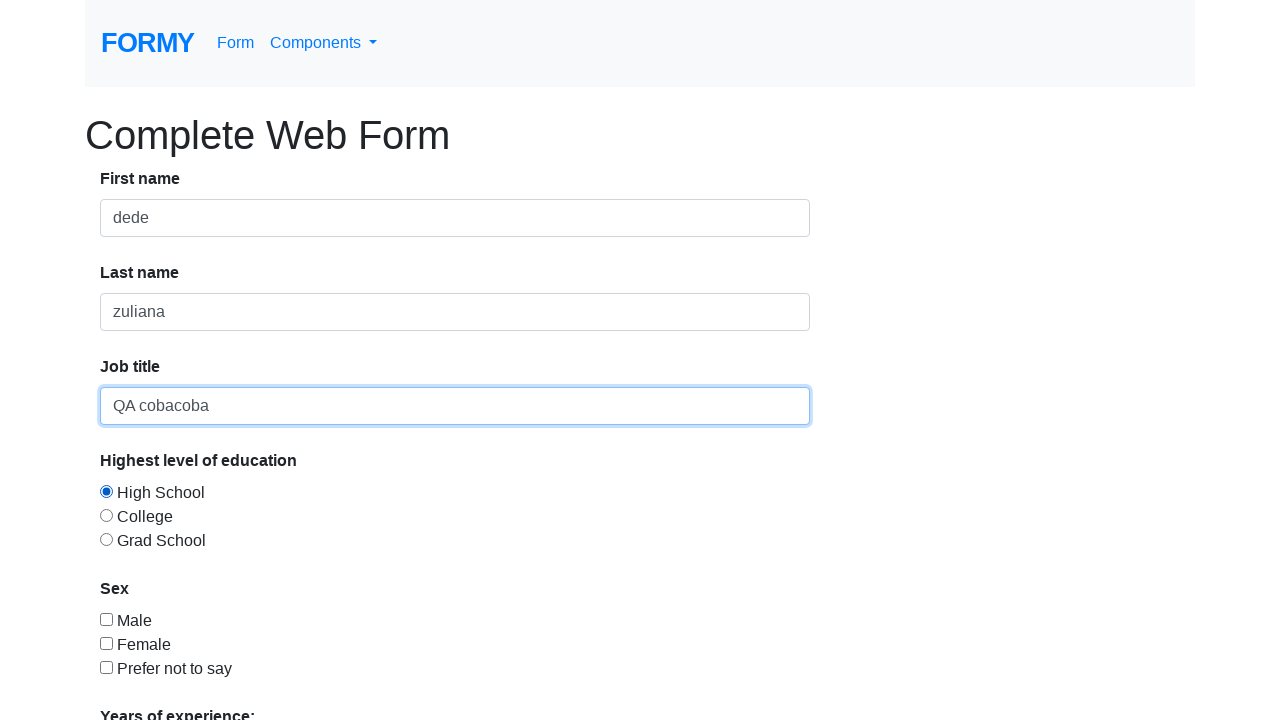

Clicked radio button 2 at (106, 515) on #radio-button-2
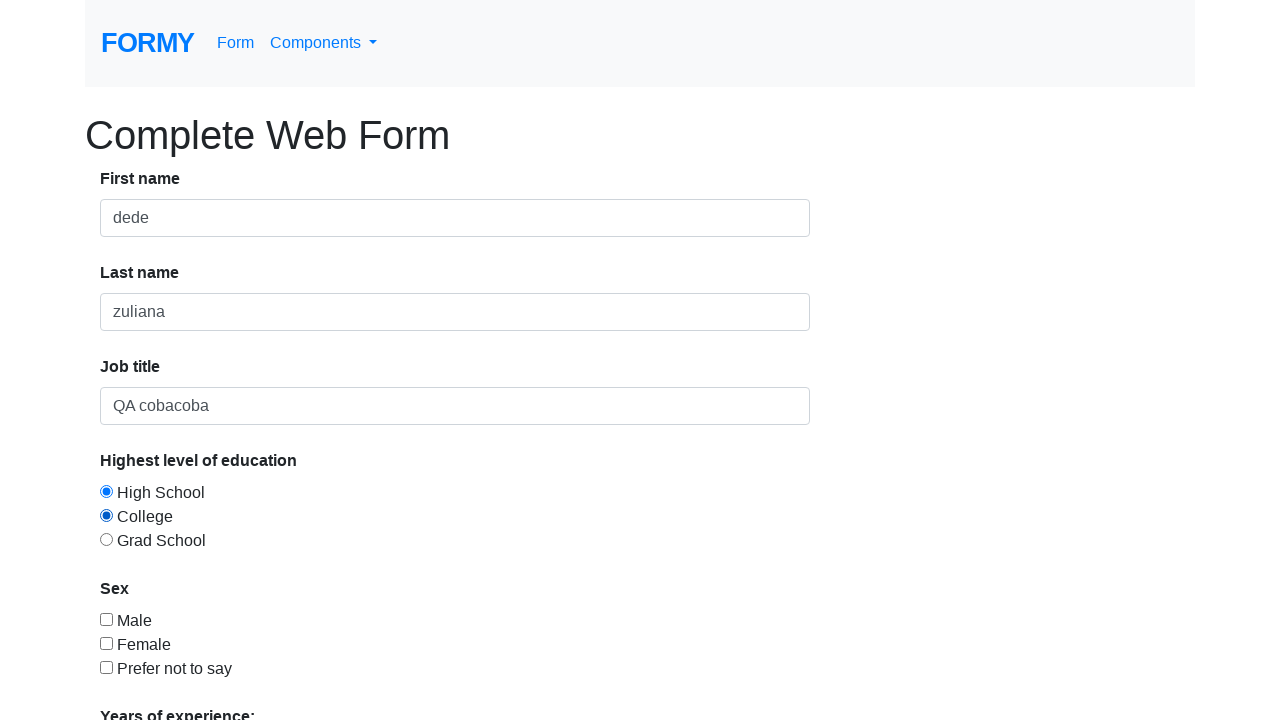

Clicked radio button 3 (selected education level) at (106, 539) on #radio-button-3
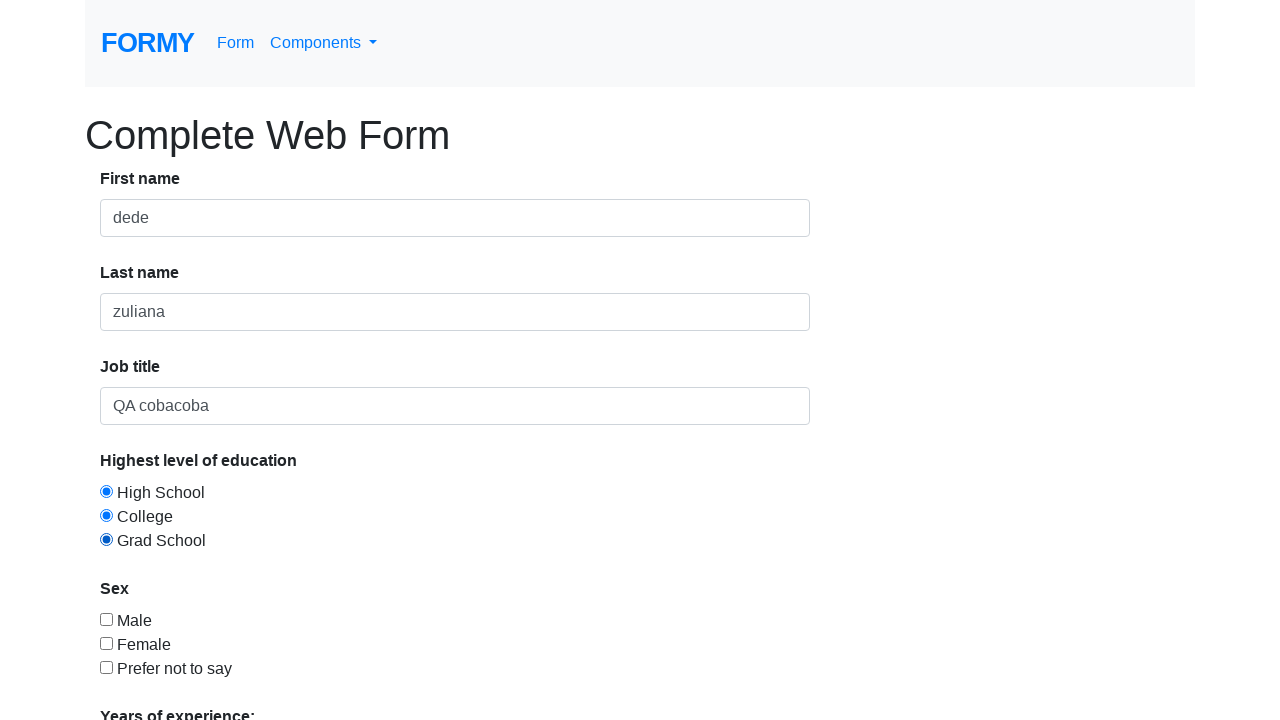

Checked checkbox 2 at (106, 643) on #checkbox-2
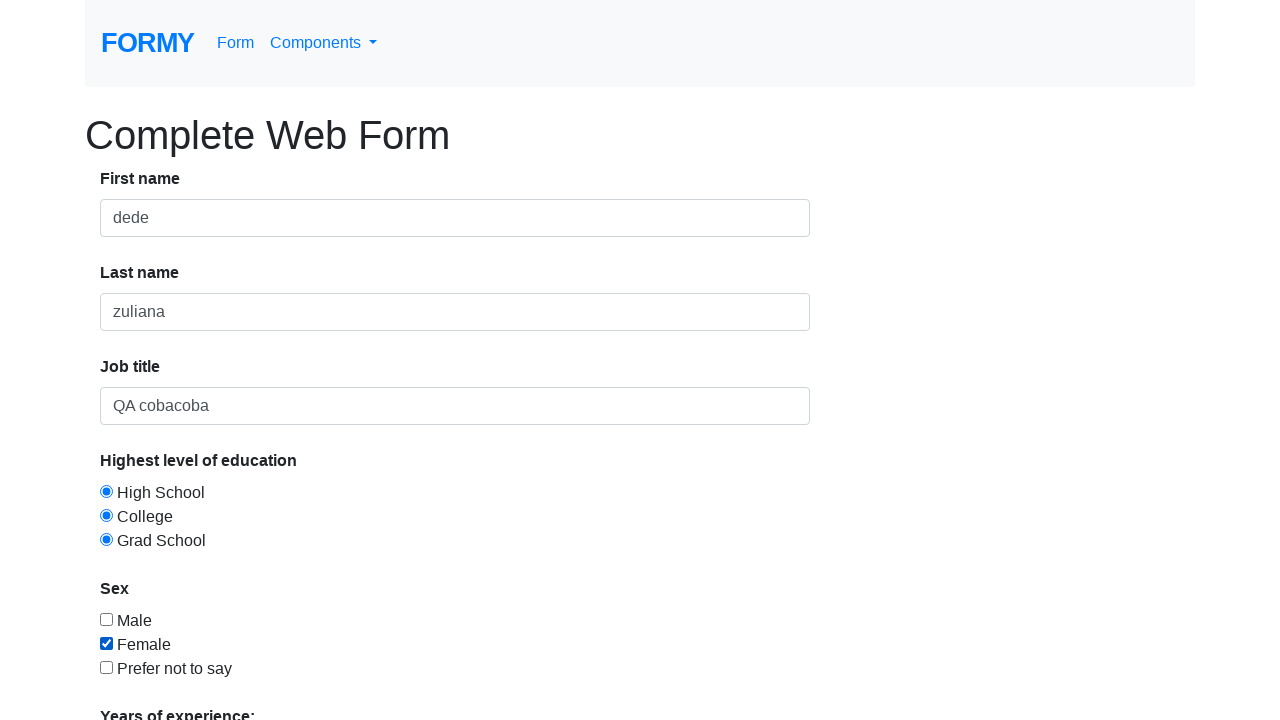

Clicked dropdown menu at (270, 519) on #select-menu
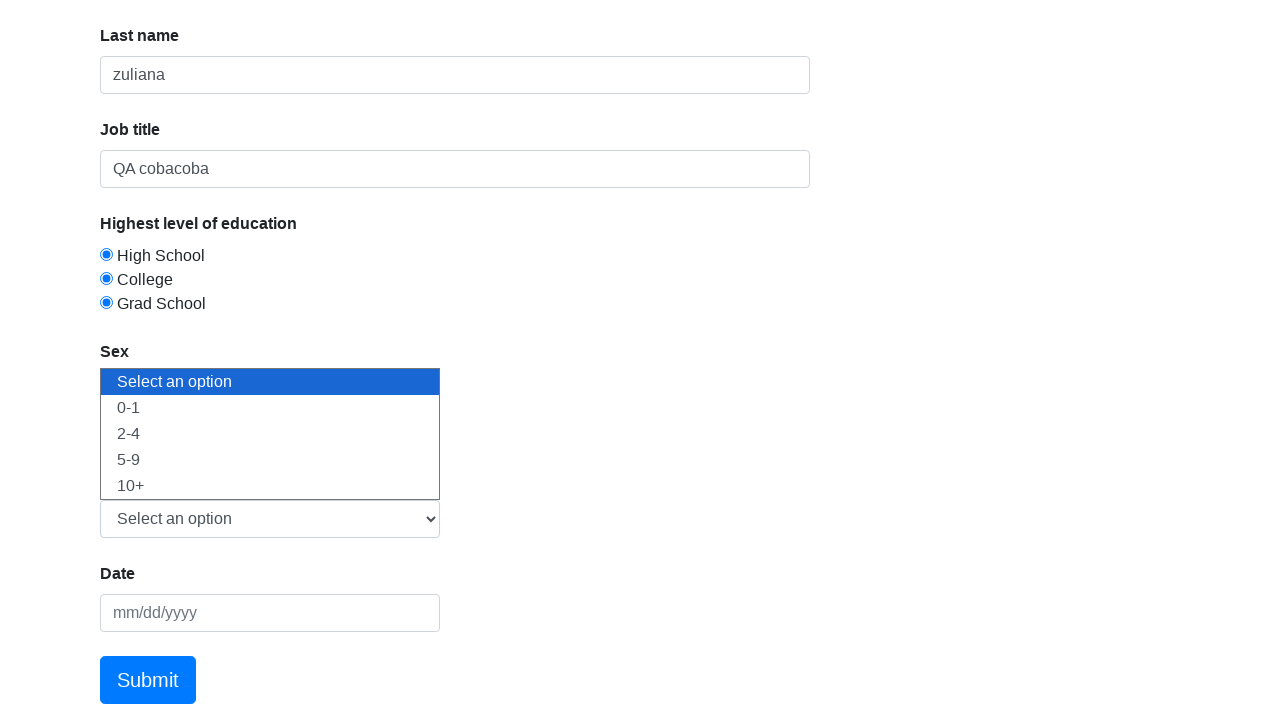

Selected '5-9' from dropdown menu on #select-menu
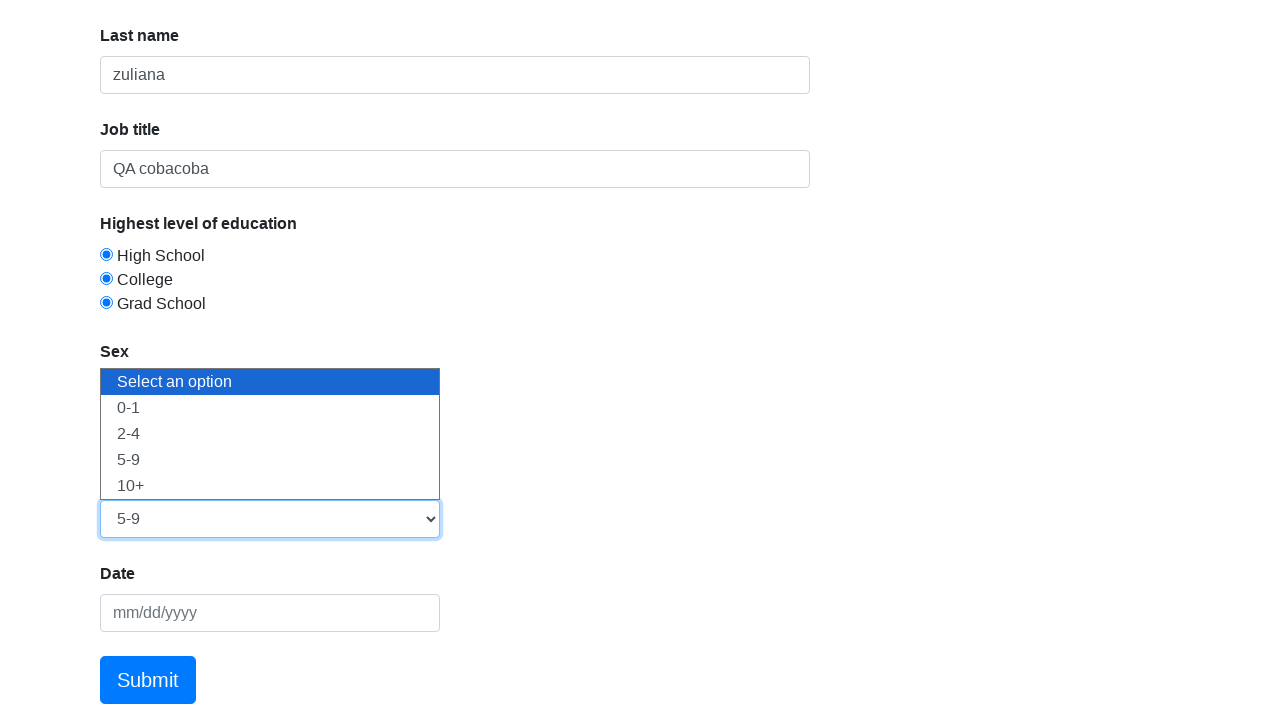

Clicked datepicker field at (270, 613) on #datepicker
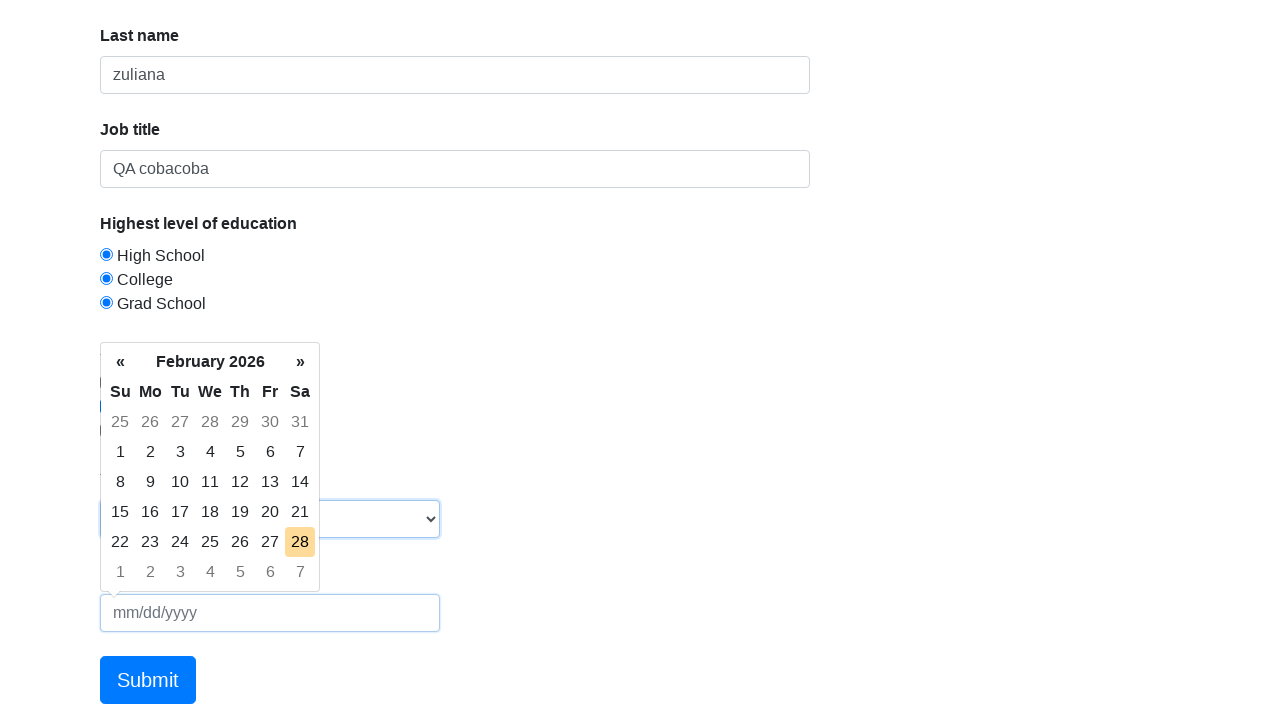

Selected date from datepicker at (240, 542) on tr:nth-child(5) > .day:nth-child(5)
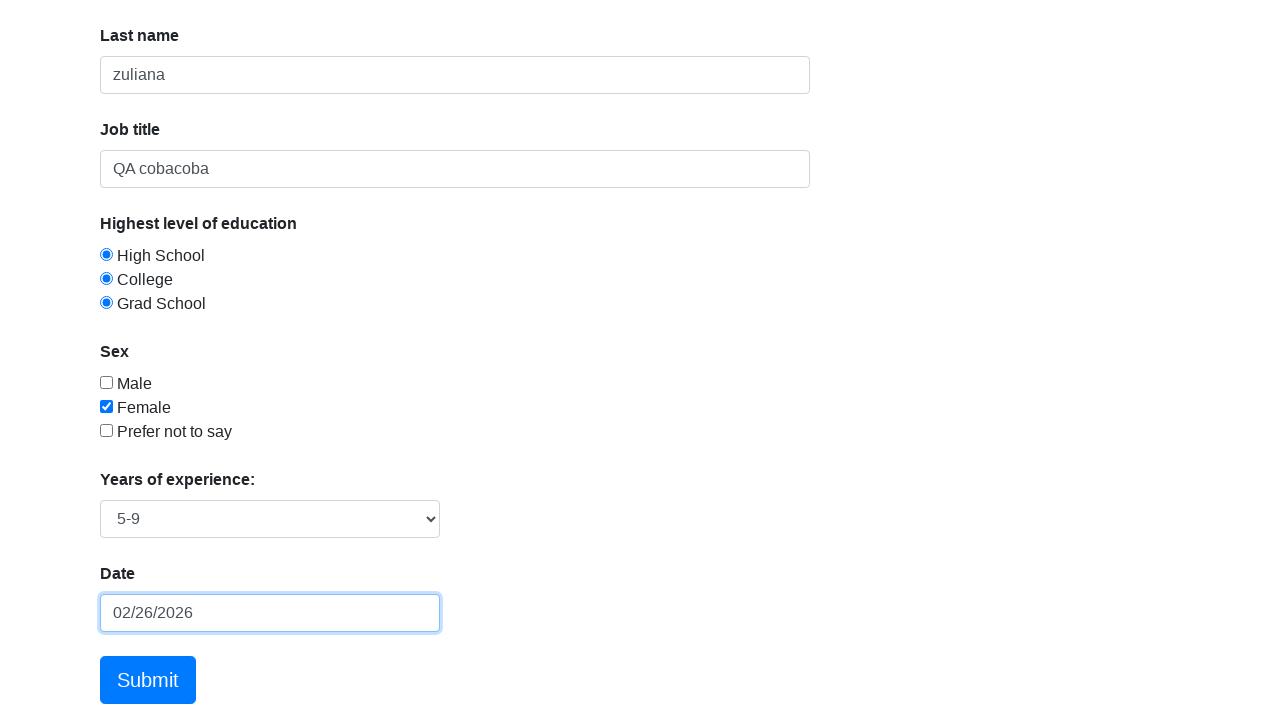

Clicked Submit button to submit form at (148, 680) on text=Submit
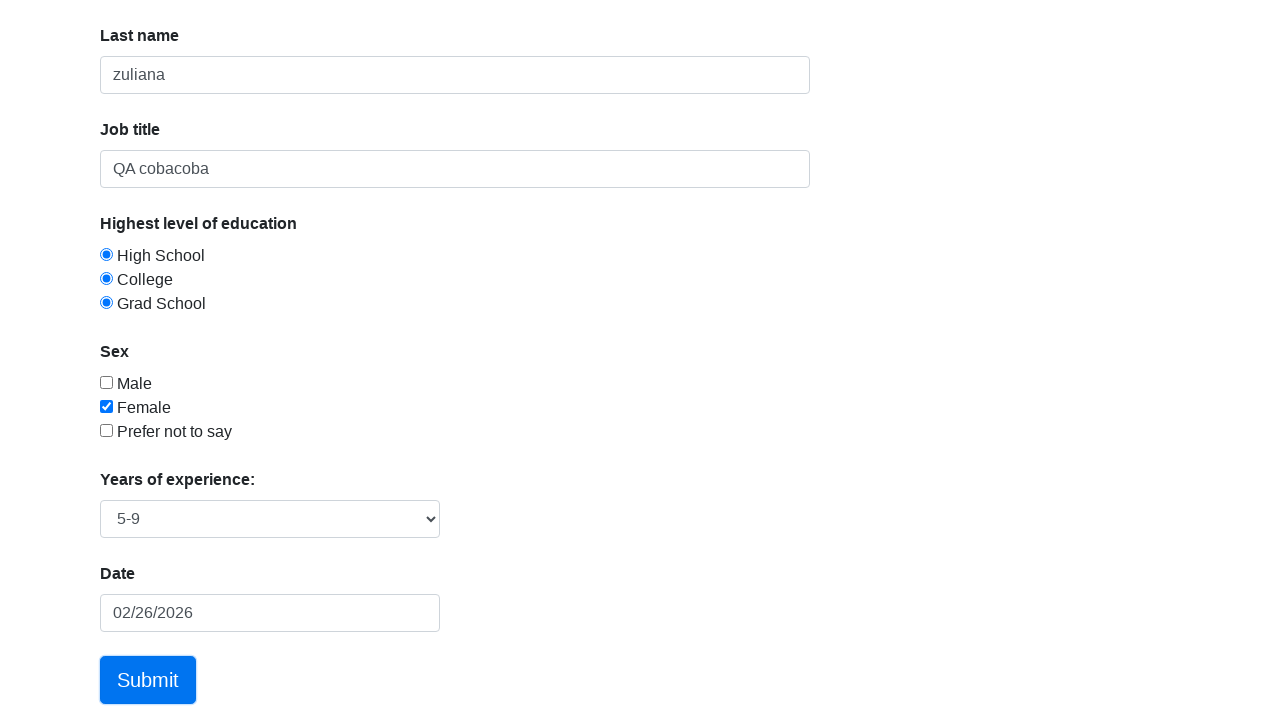

Success message 'Thanks for submitting your form' displayed
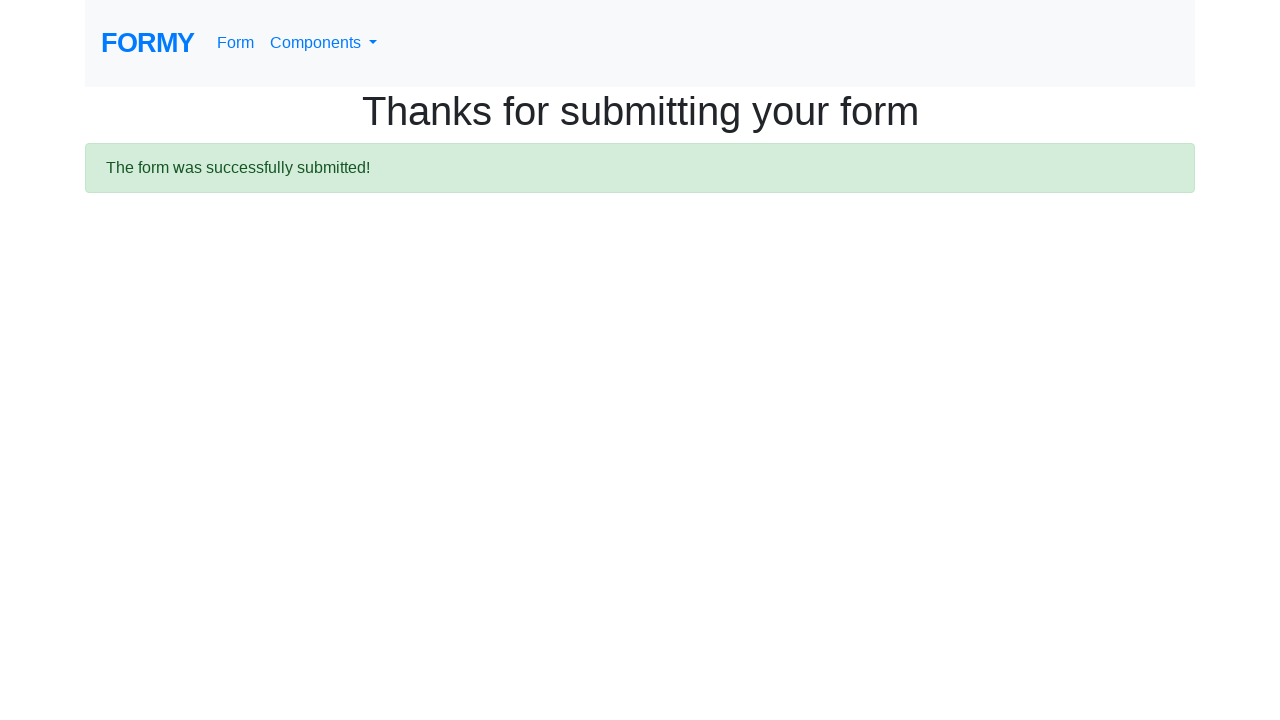

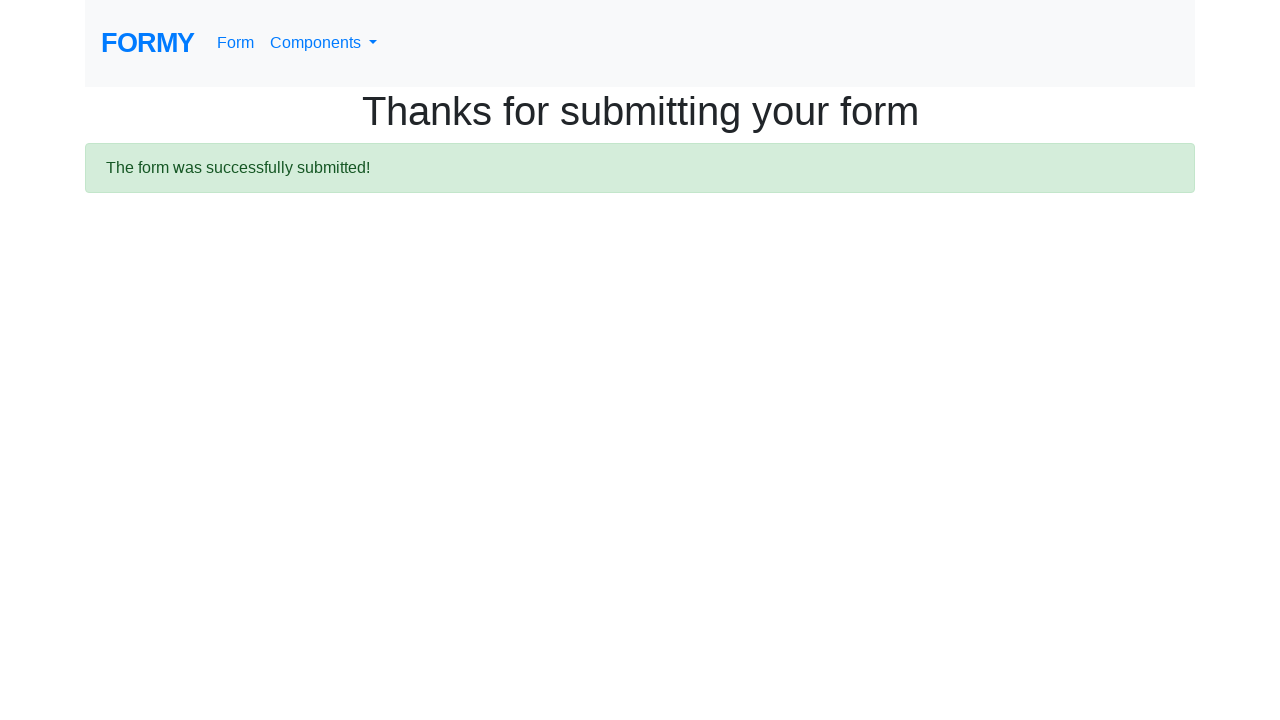